Tests flight search functionality on SpiceJet website by selecting origin and destination airports

Starting URL: https://www.spicejet.com/

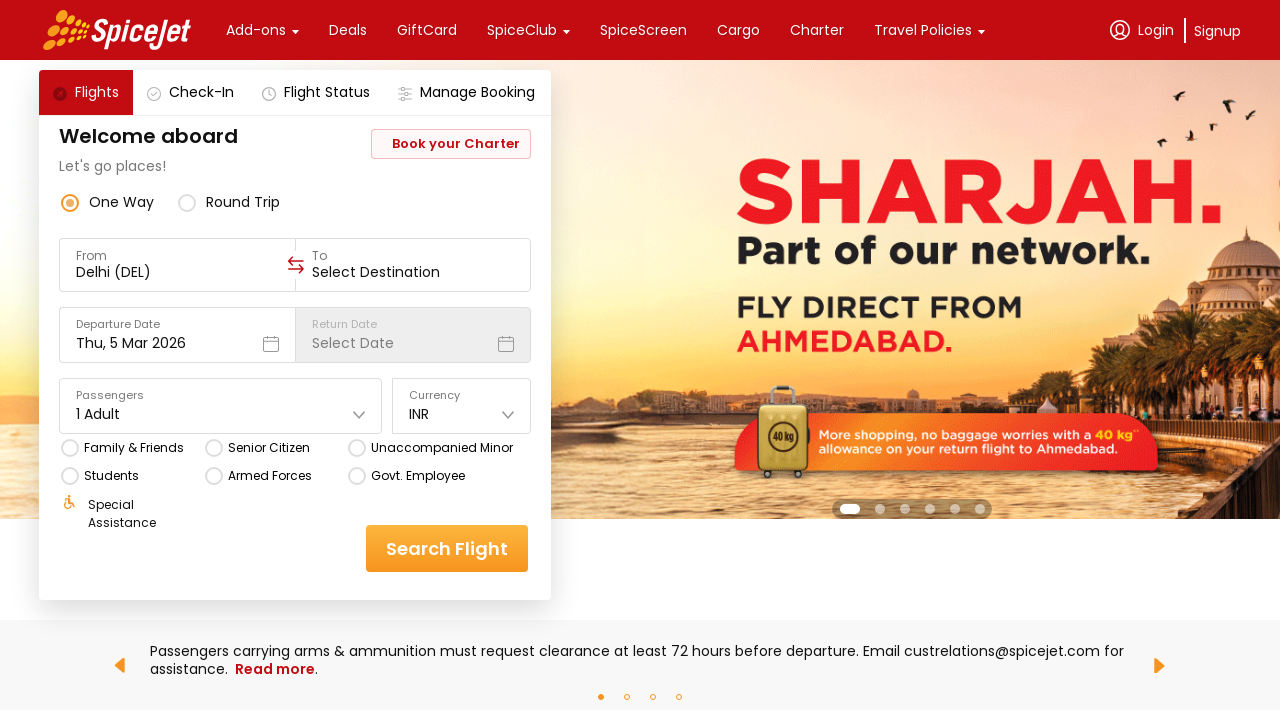

Clicked on origin input field at (178, 272) on (//div[@data-testid='to-testID-origin']//input[@type='text'])
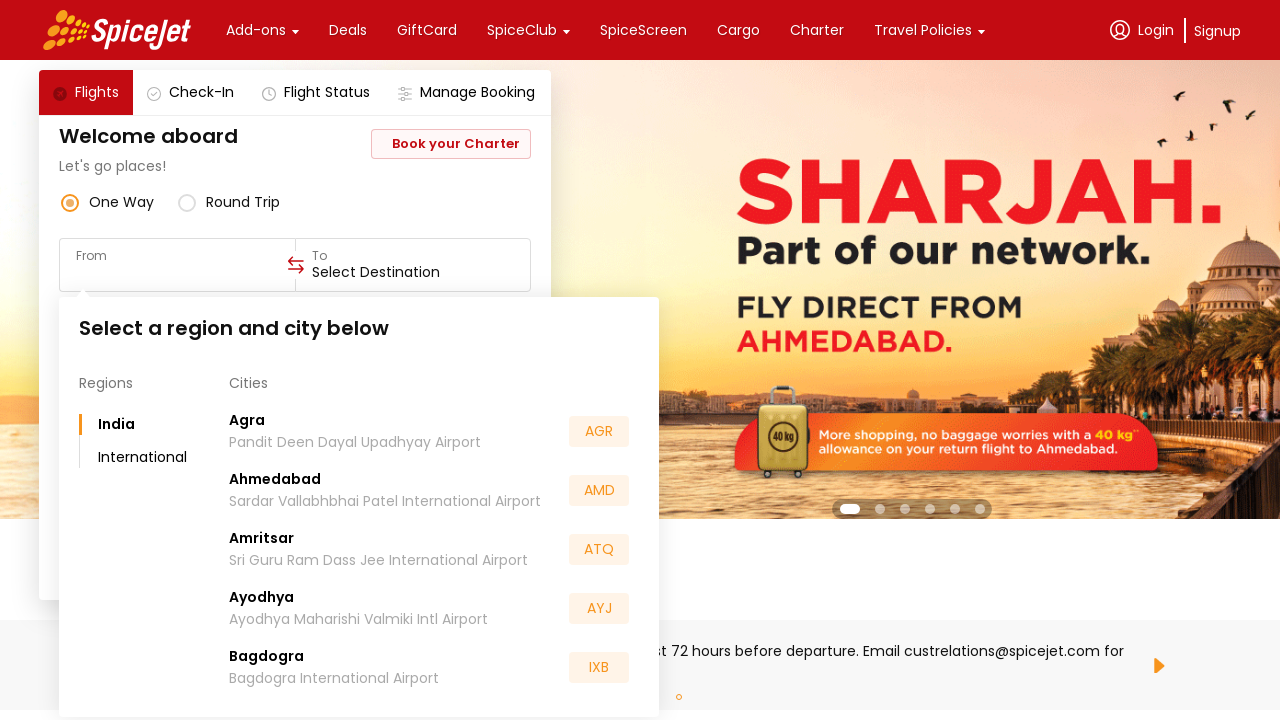

Selected Mumbai (BOM) as origin airport at (599, 552) on xpath=//div[contains(text(),'BOM')]
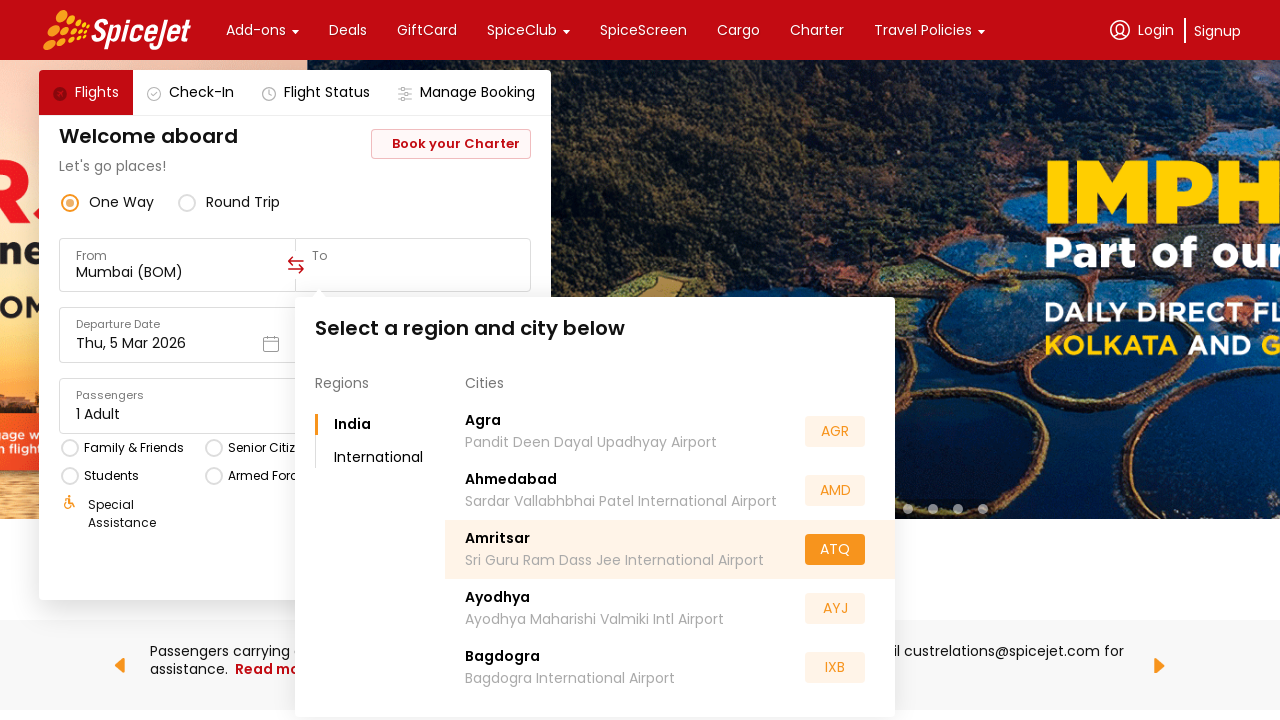

Selected Ahmedabad (AMD) as destination airport at (835, 490) on xpath=//div[contains(text(),'AMD')]
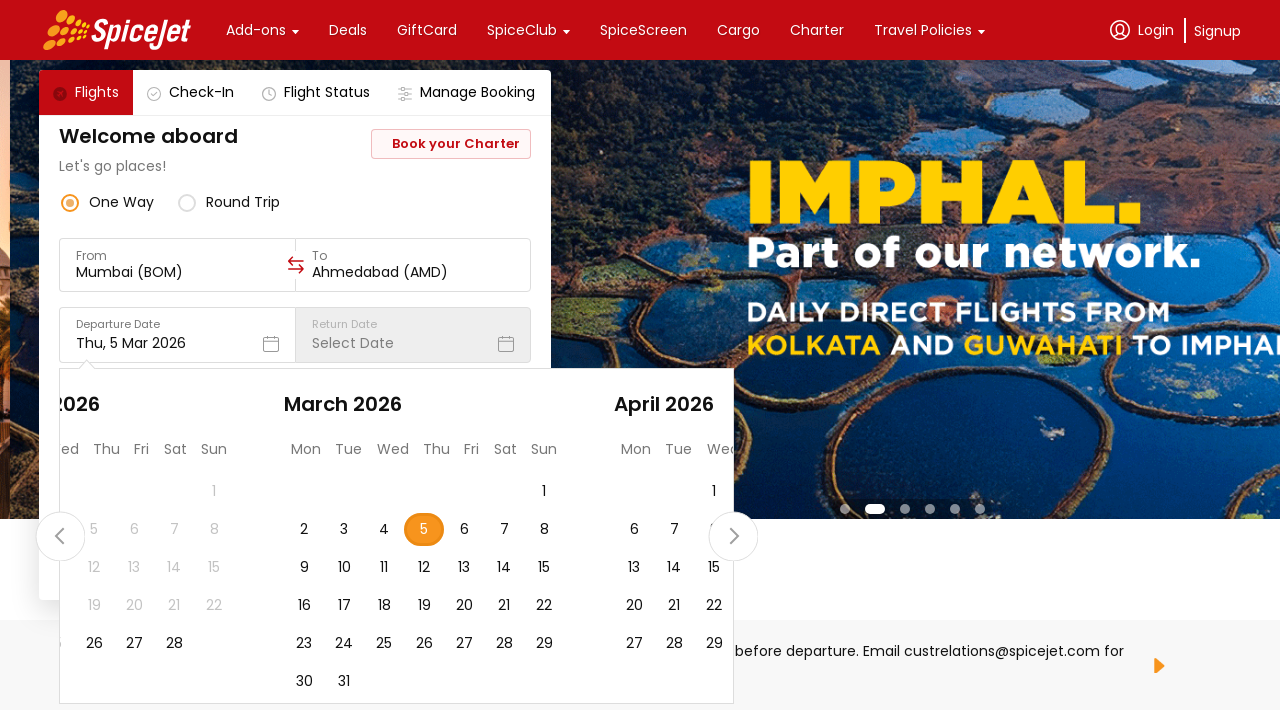

Clicked search/continue button to search flights at (225, 530) on .css-1dbjc4n.r-1awozwy.r-19m6qjp.r-156aje7.r-y47klf.r-1phboty.r-1d6rzhh.r-1pi2ts
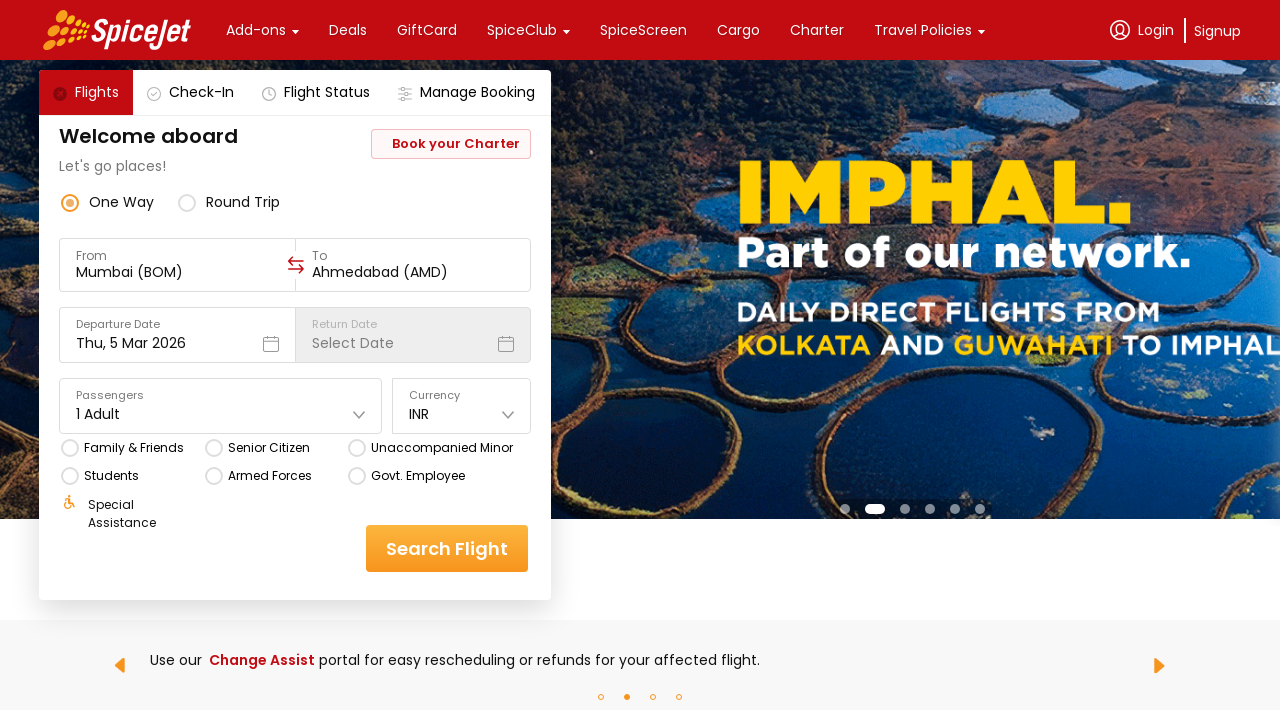

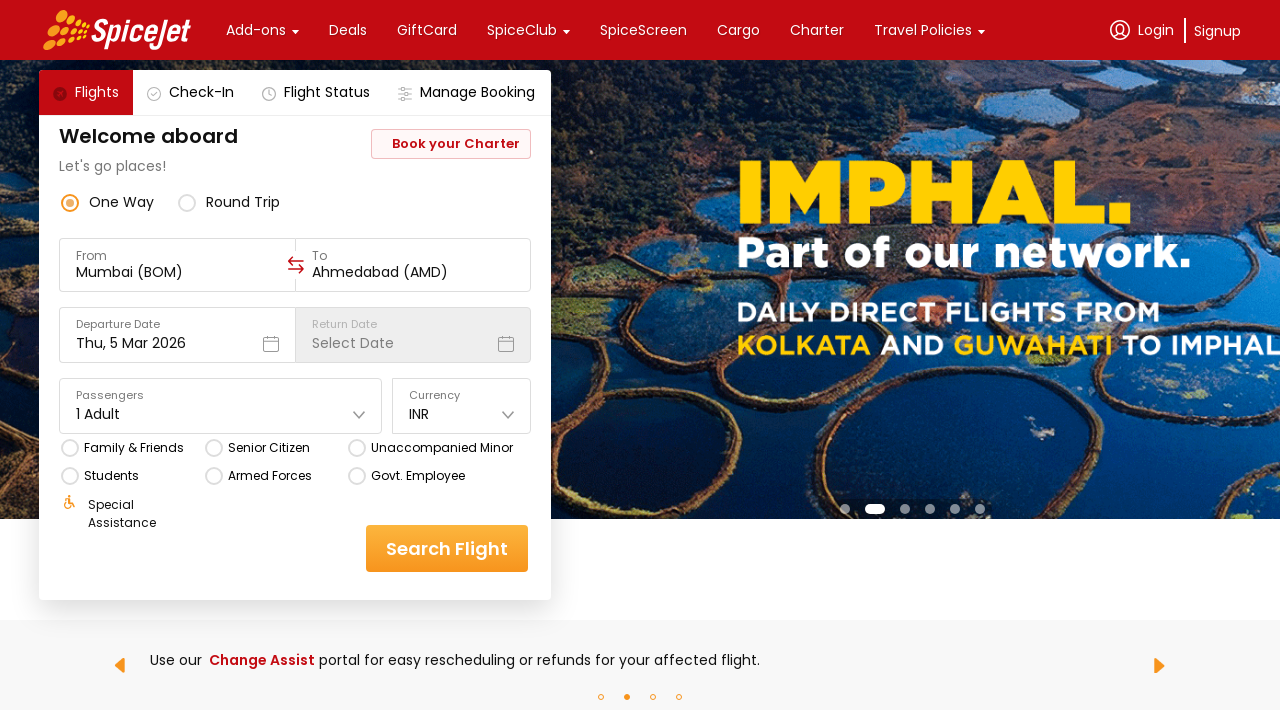